Tests element counting and checkbox interactions including checking and unchecking

Starting URL: https://the-internet.herokuapp.com

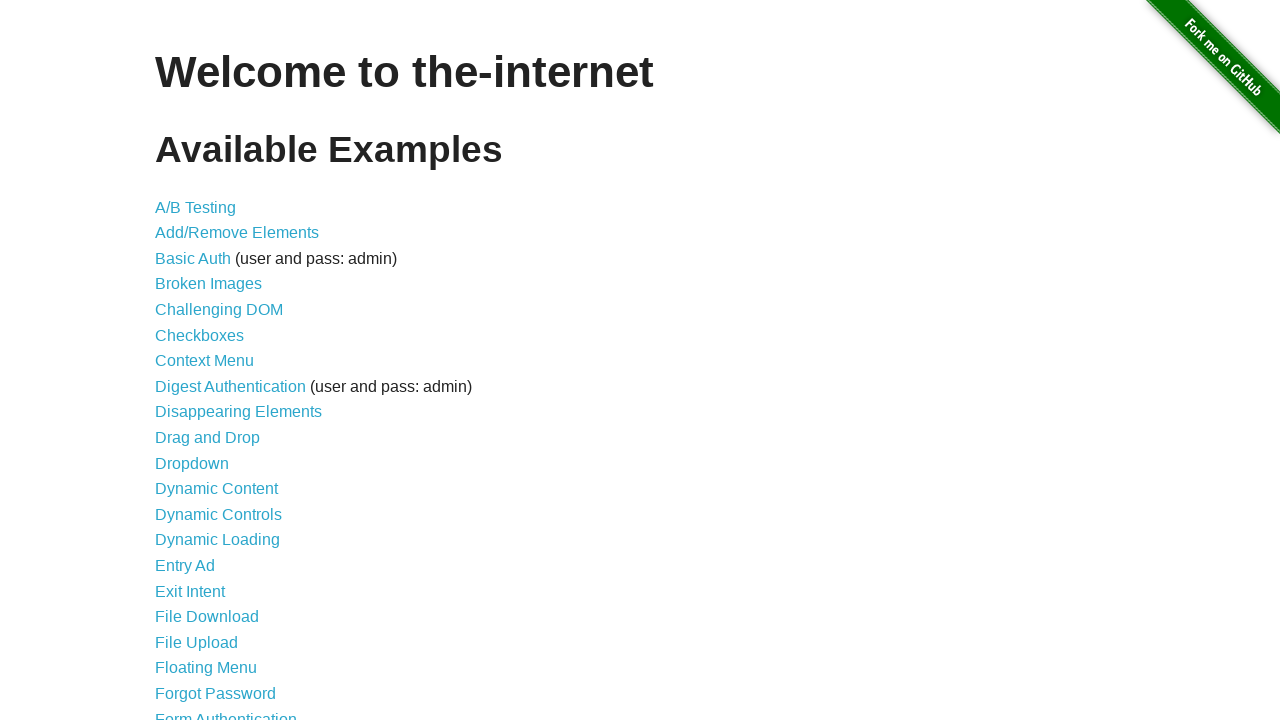

Counted links on homepage
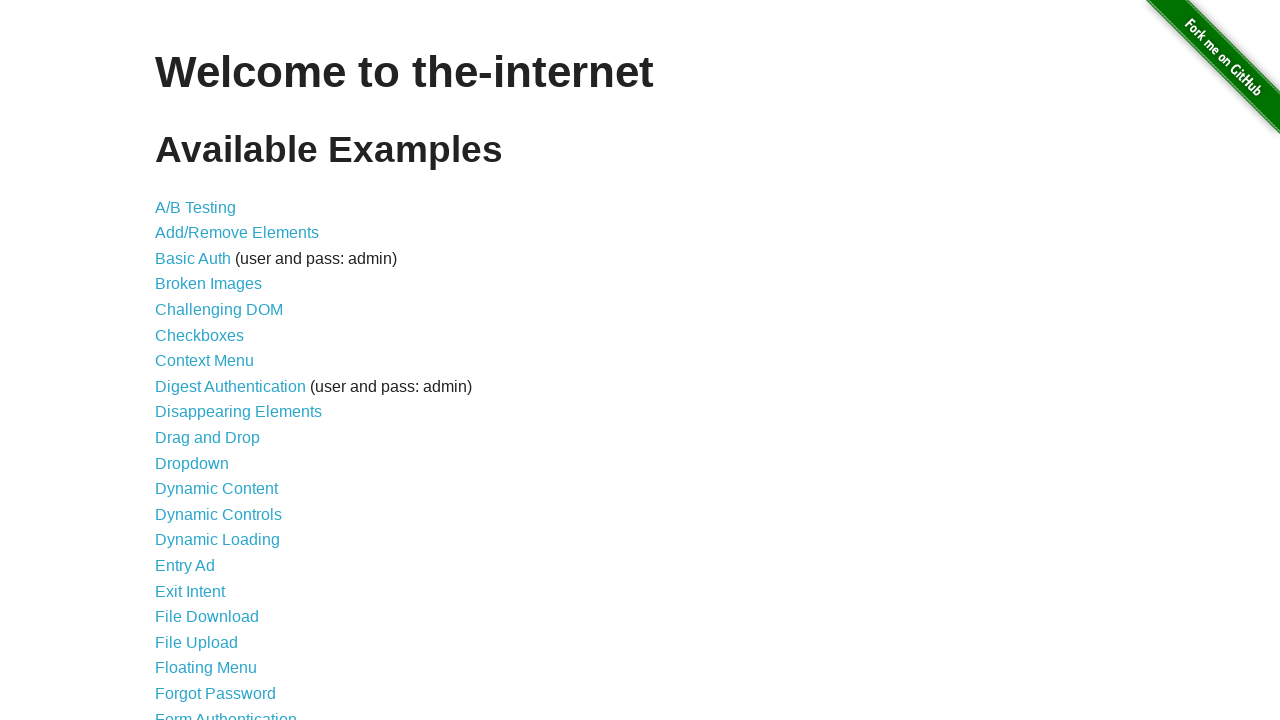

Asserted that homepage has 46 links
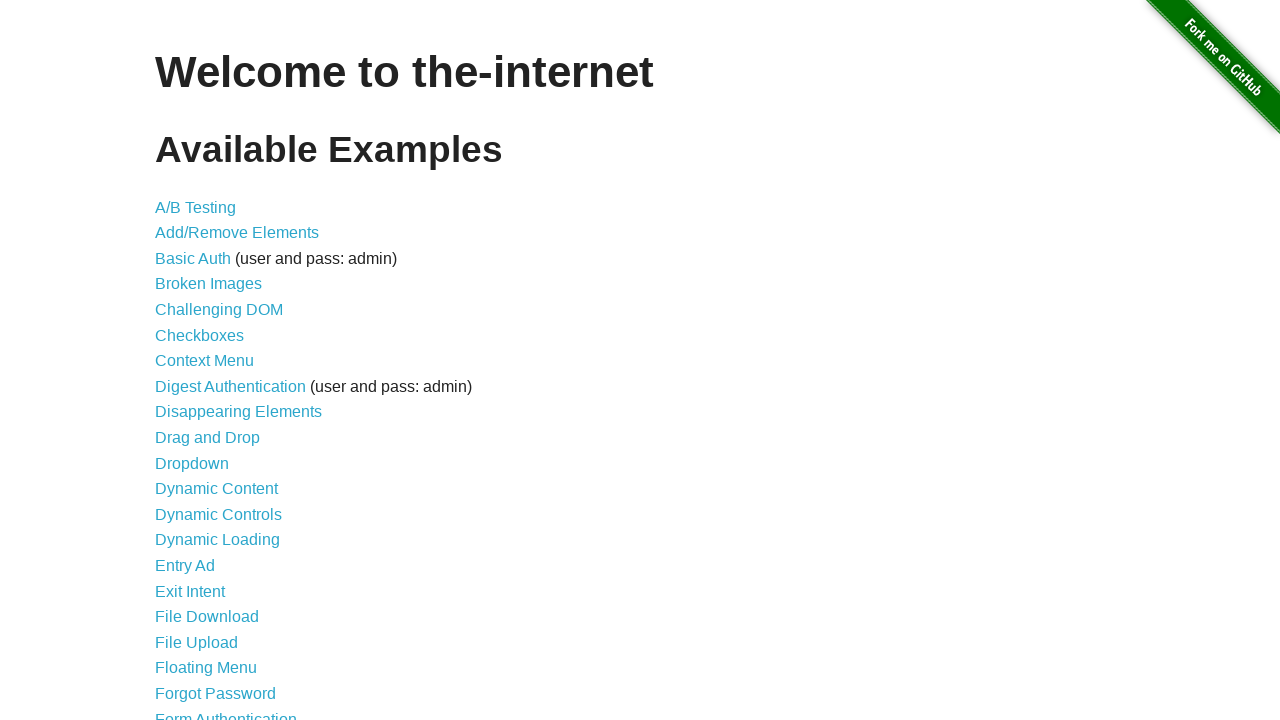

Navigated to checkboxes page
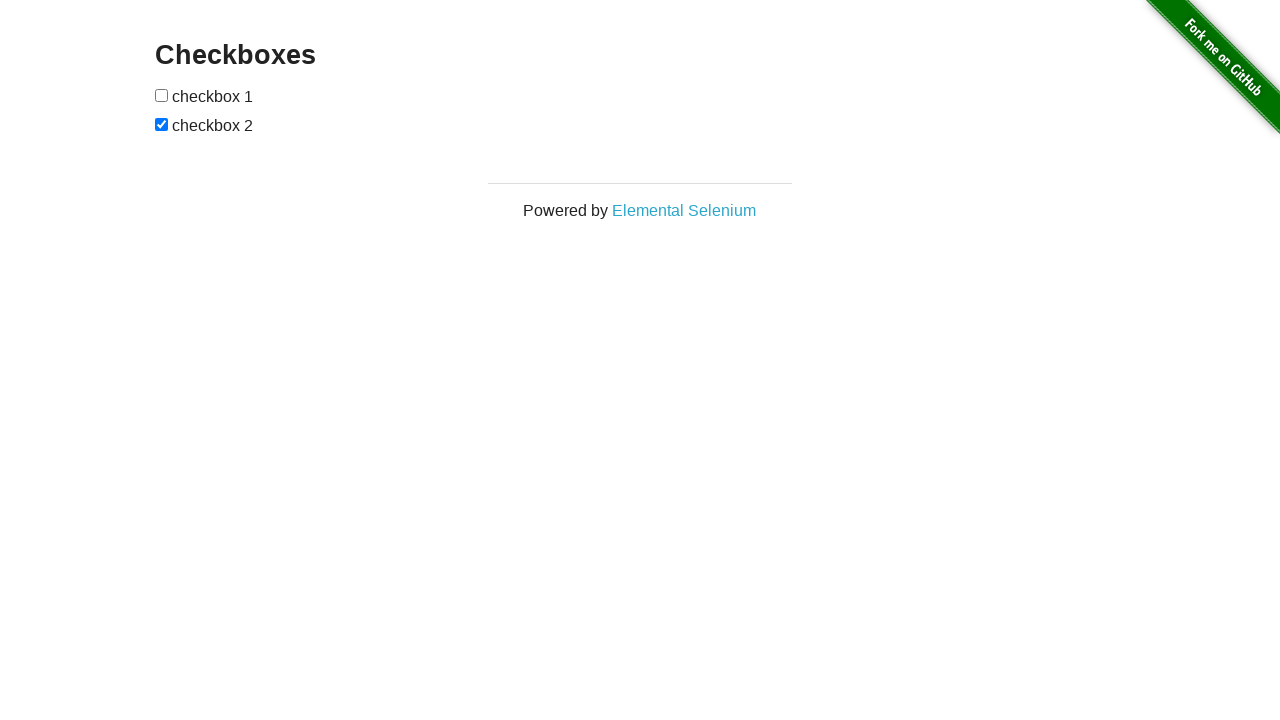

Waited for page to reach networkidle state
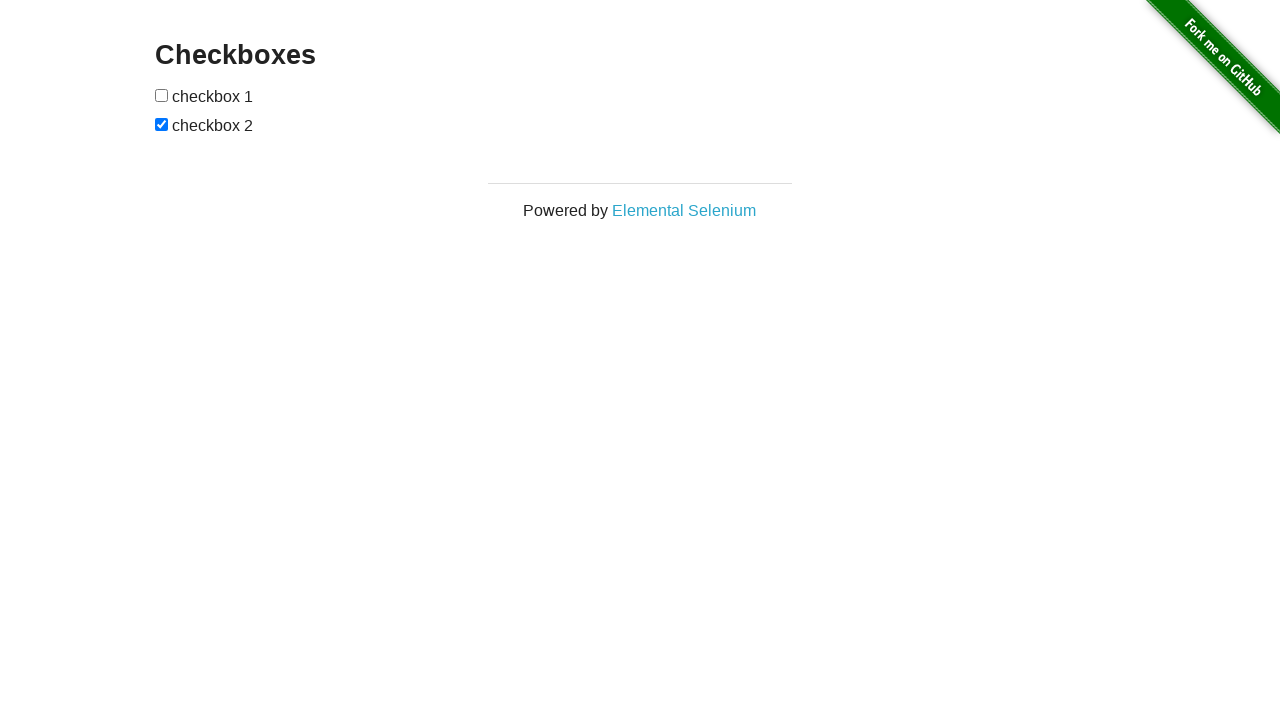

Checked the first checkbox at (162, 95) on internal:role=checkbox >> nth=0
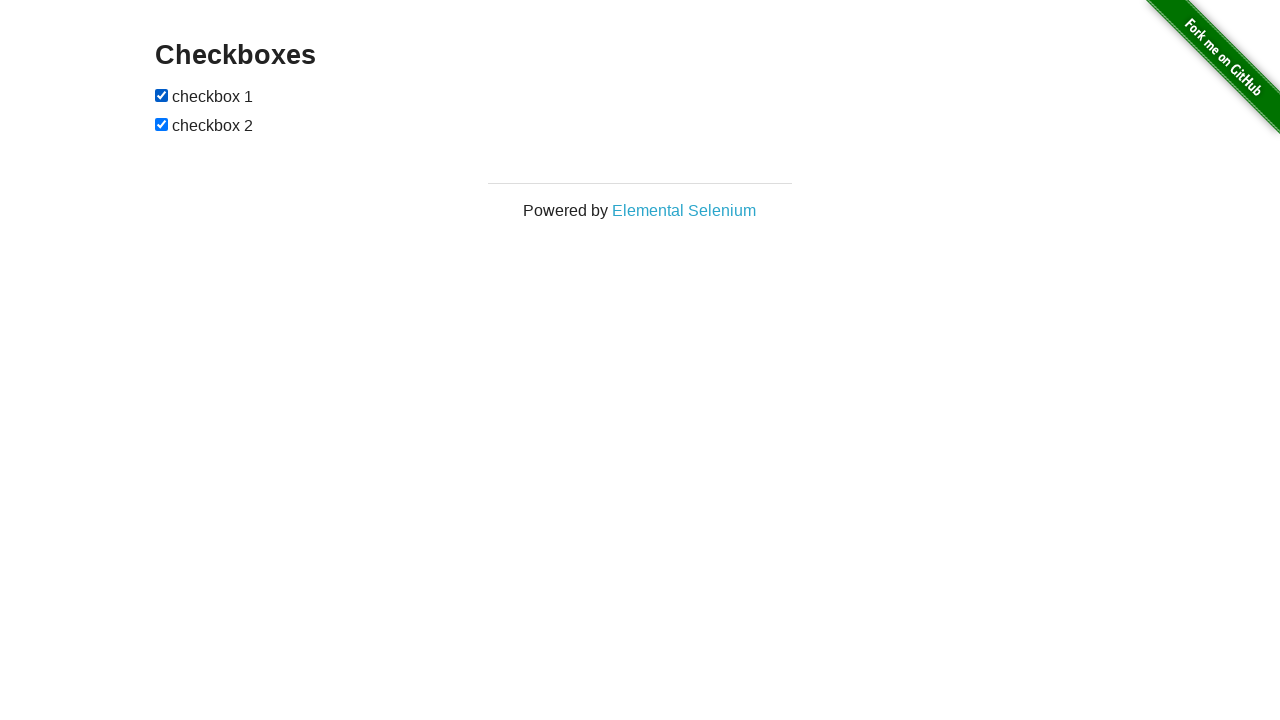

Unchecked the second checkbox at (162, 124) on internal:role=checkbox >> nth=1
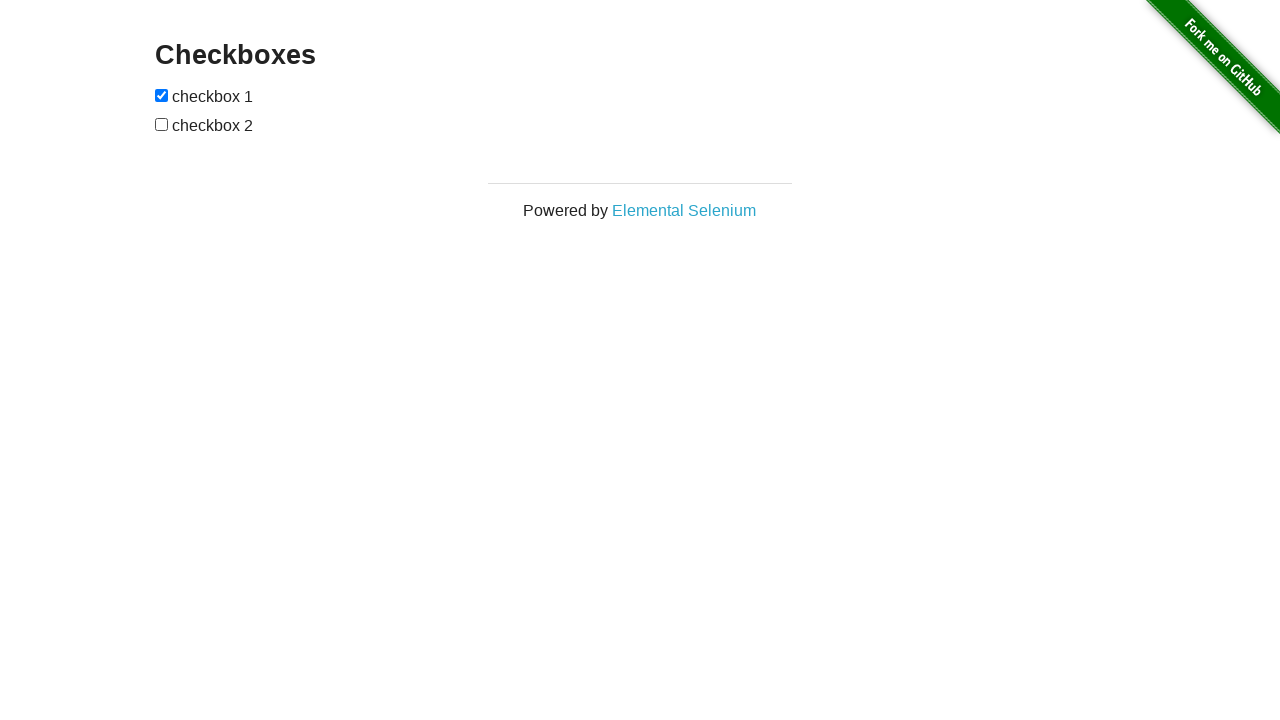

Asserted that first checkbox is checked
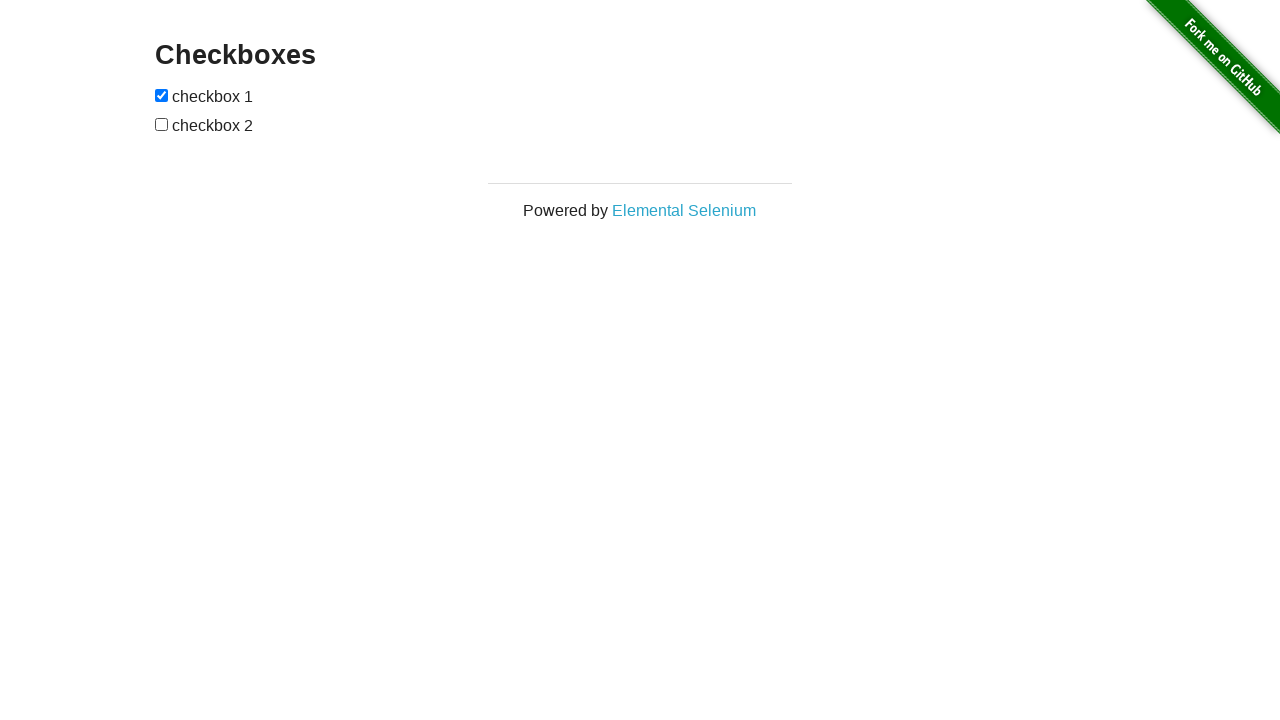

Asserted that second checkbox is unchecked
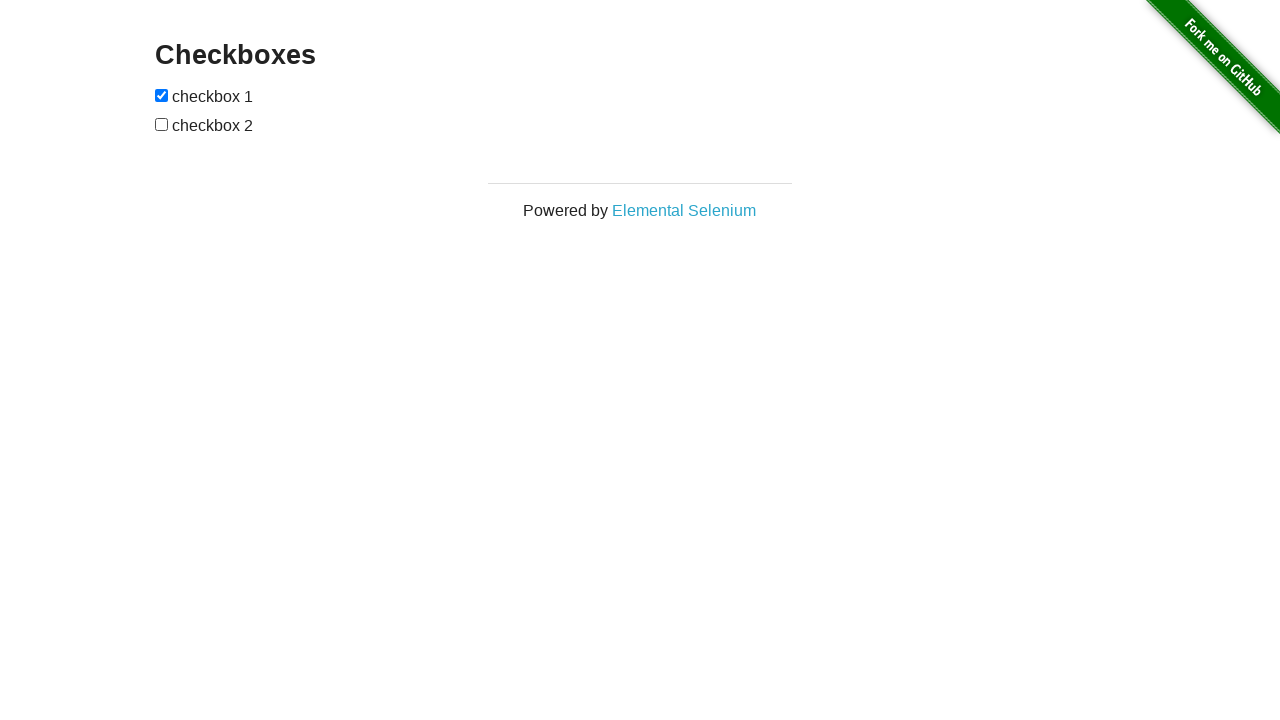

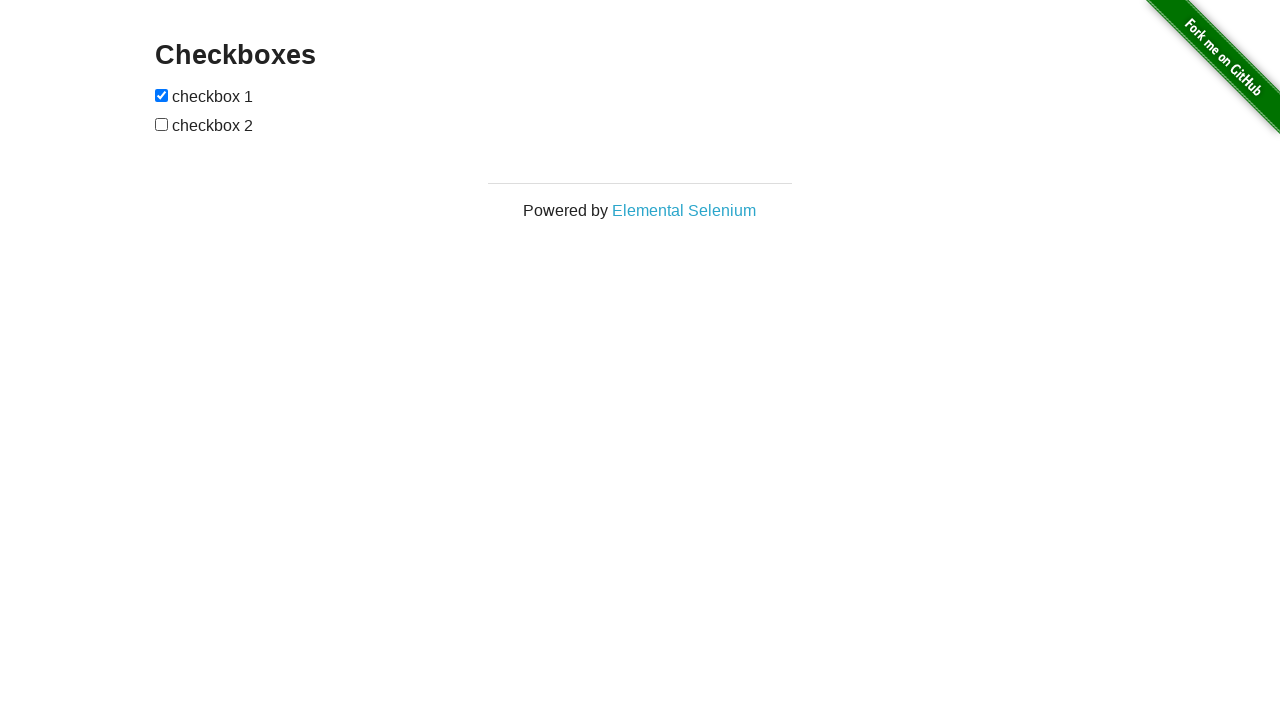